Tests window handling functionality by clicking a button that opens a new browser window, switching to the new window, and verifying text content is displayed

Starting URL: https://demoqa.com/browser-windows

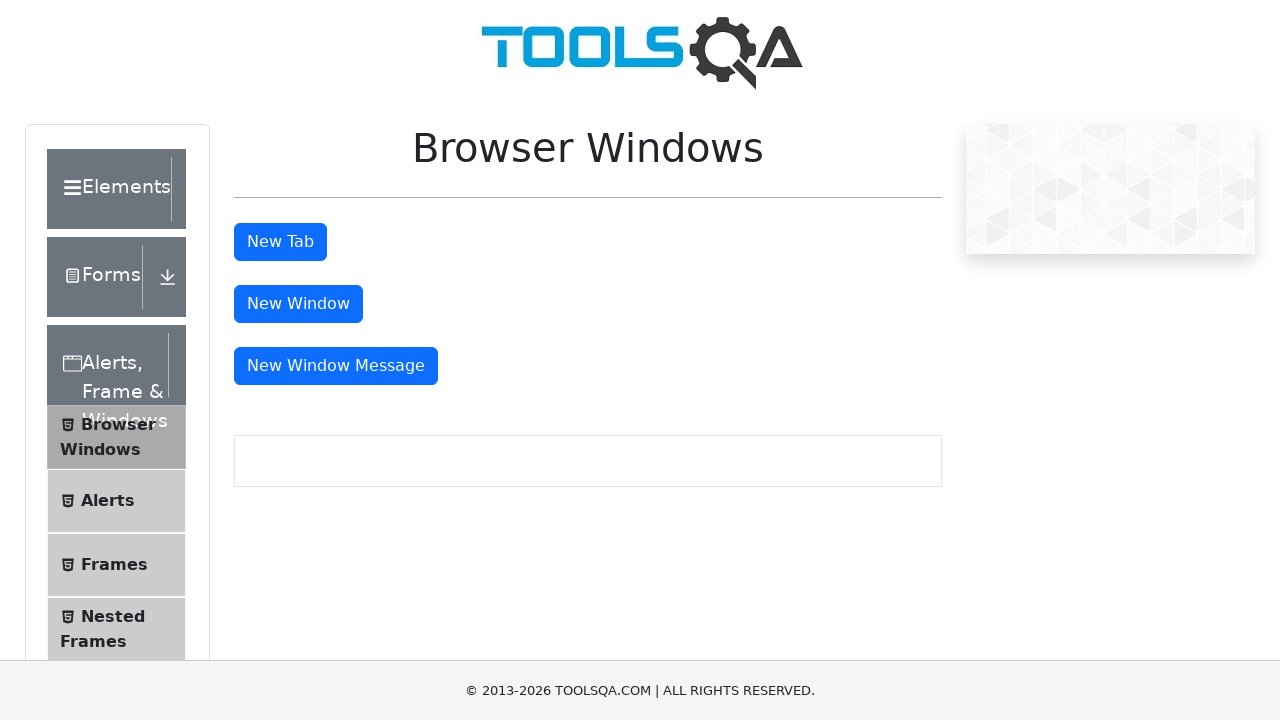

Scrolled down 500 pixels to make button visible
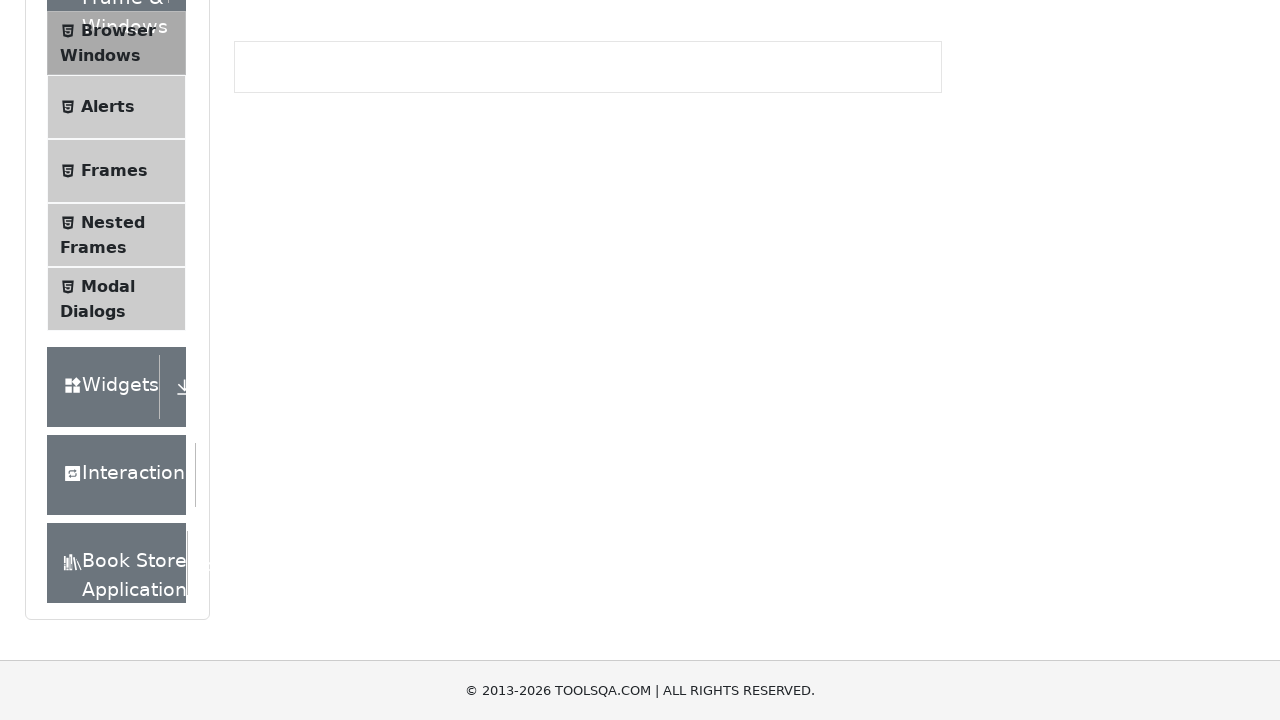

Clicked button to open new window at (298, 304) on #windowButton
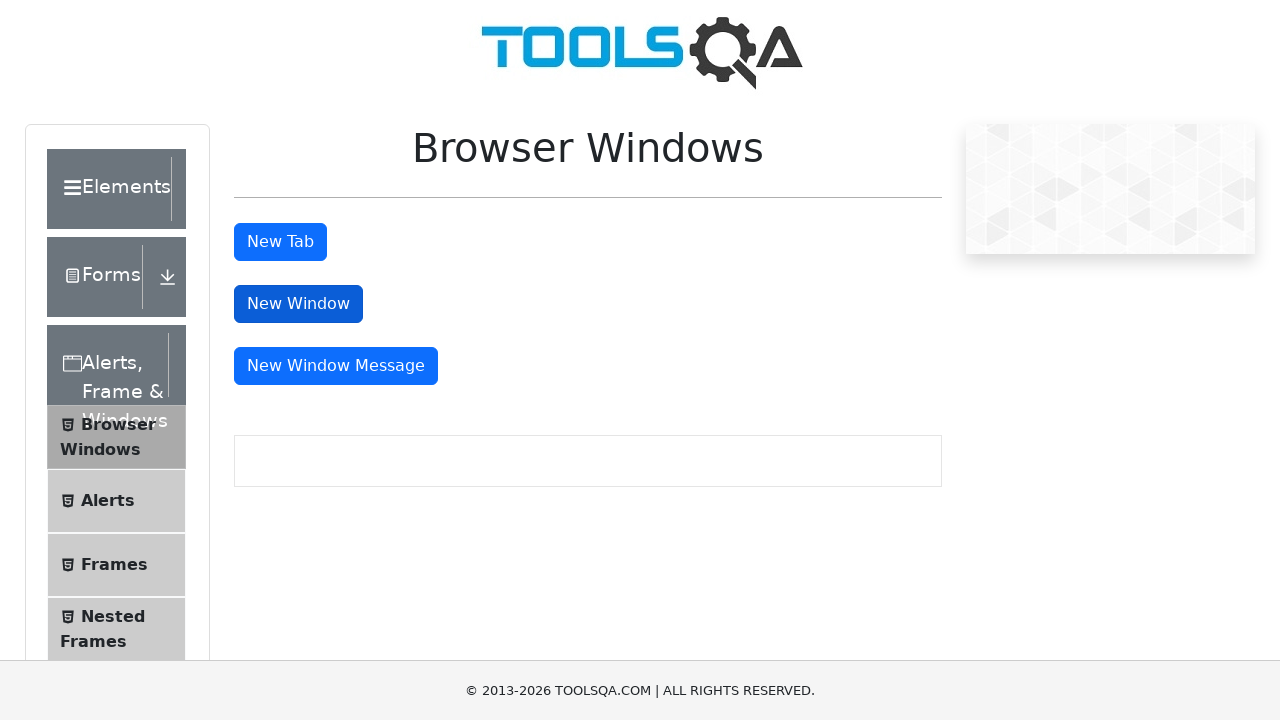

New window opened and captured
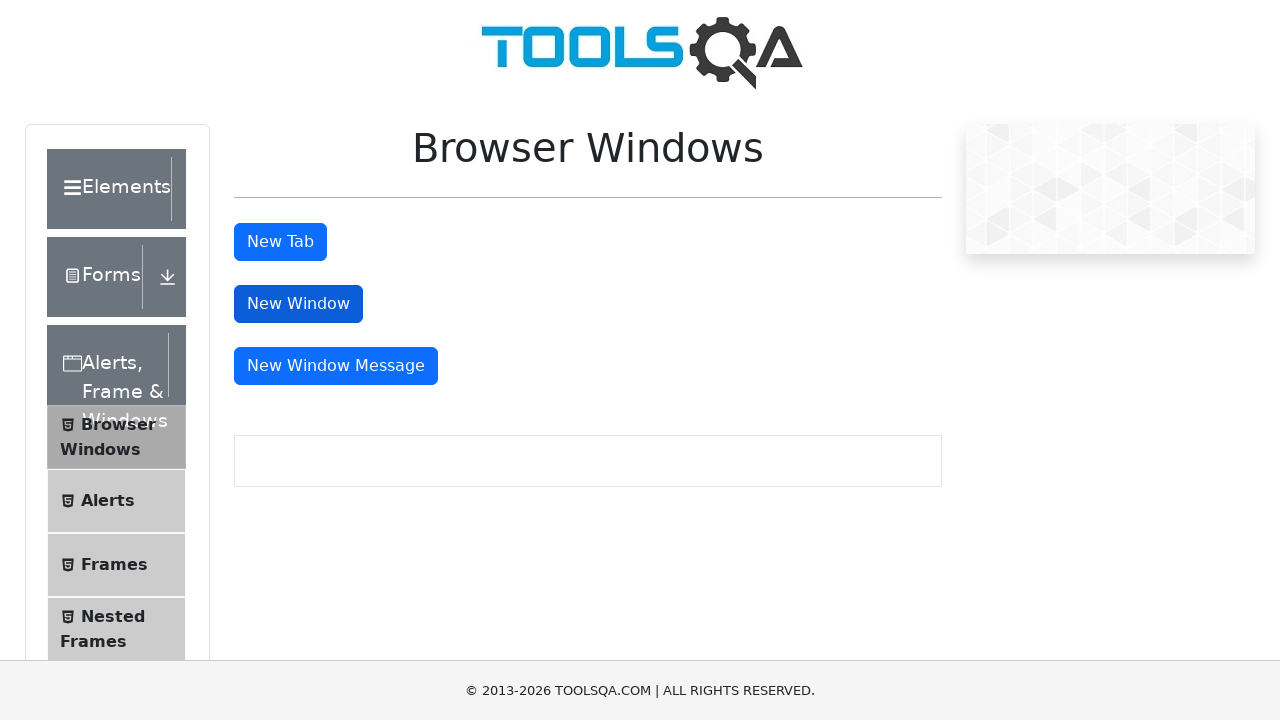

Waited for sample heading to load in new window
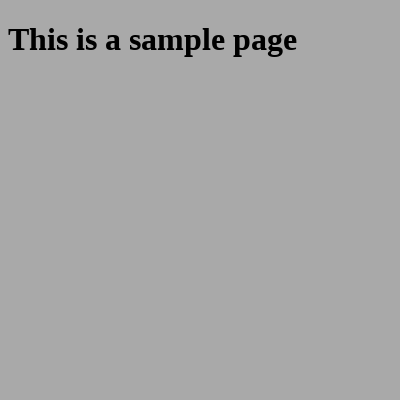

Closed the new window
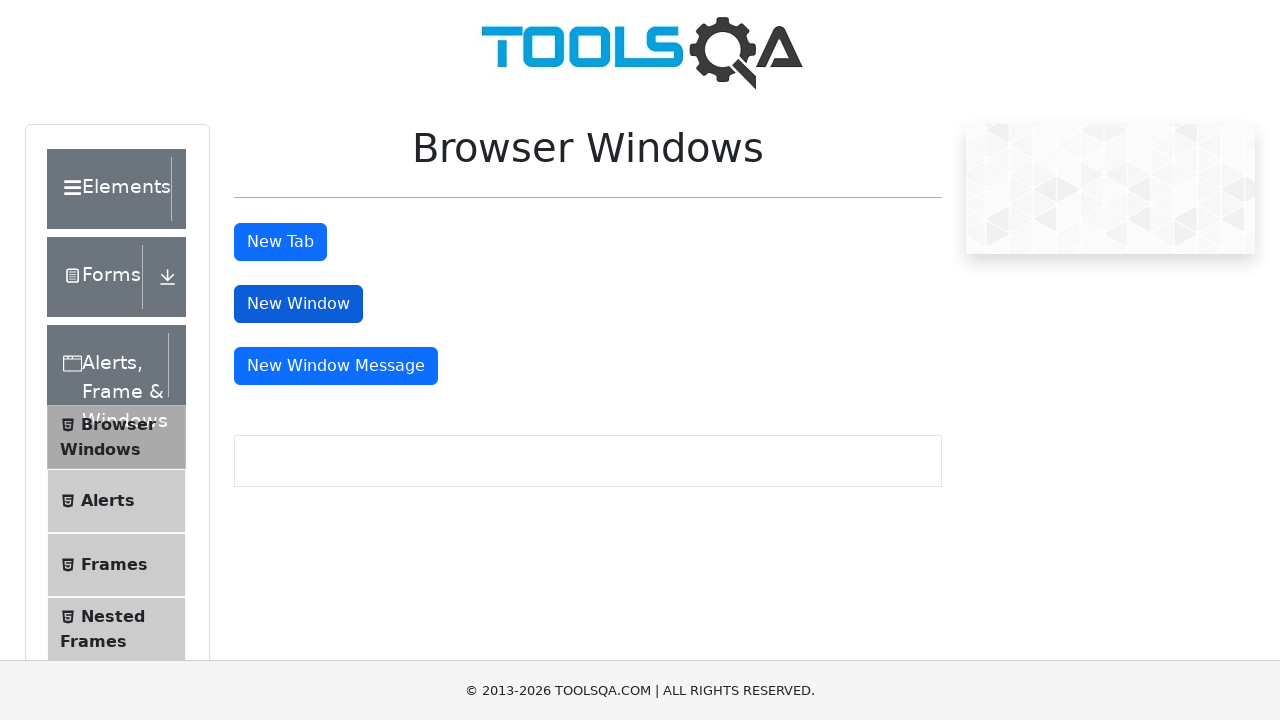

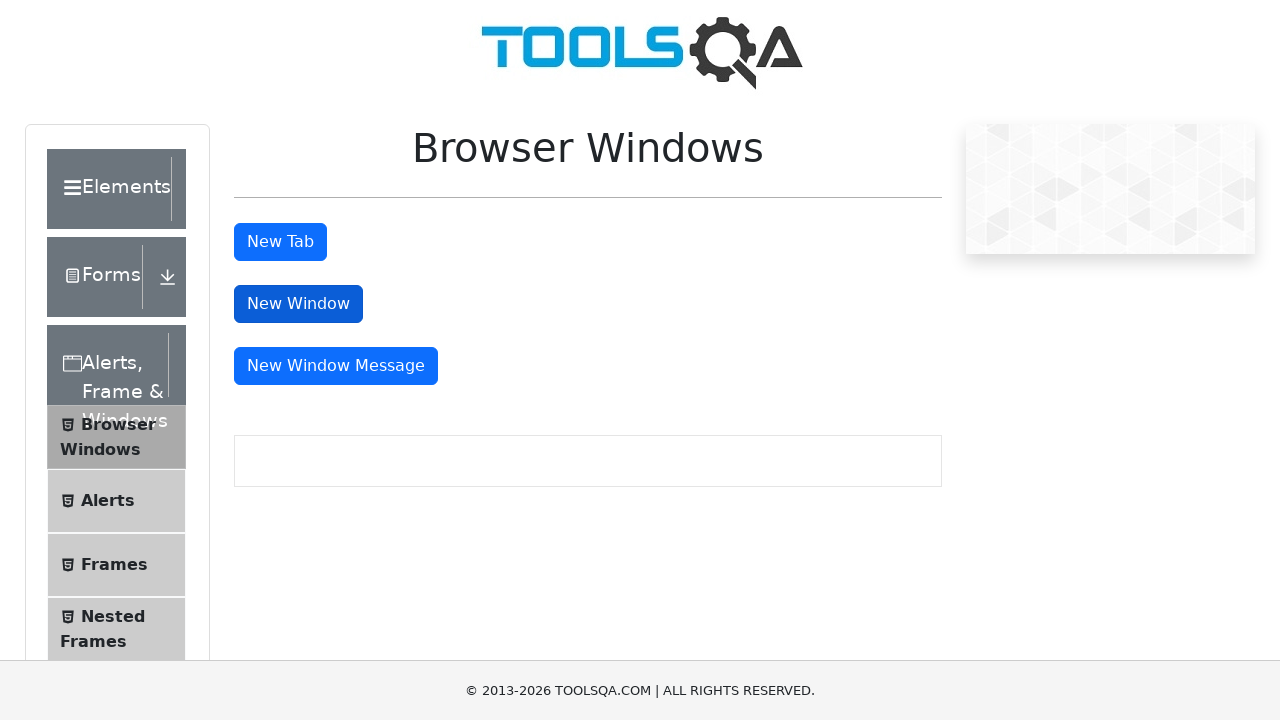